Tests JavaScript alert handling by clicking a button that triggers a JS alert and then accepting the alert dialog.

Starting URL: https://the-internet.herokuapp.com/javascript_alerts

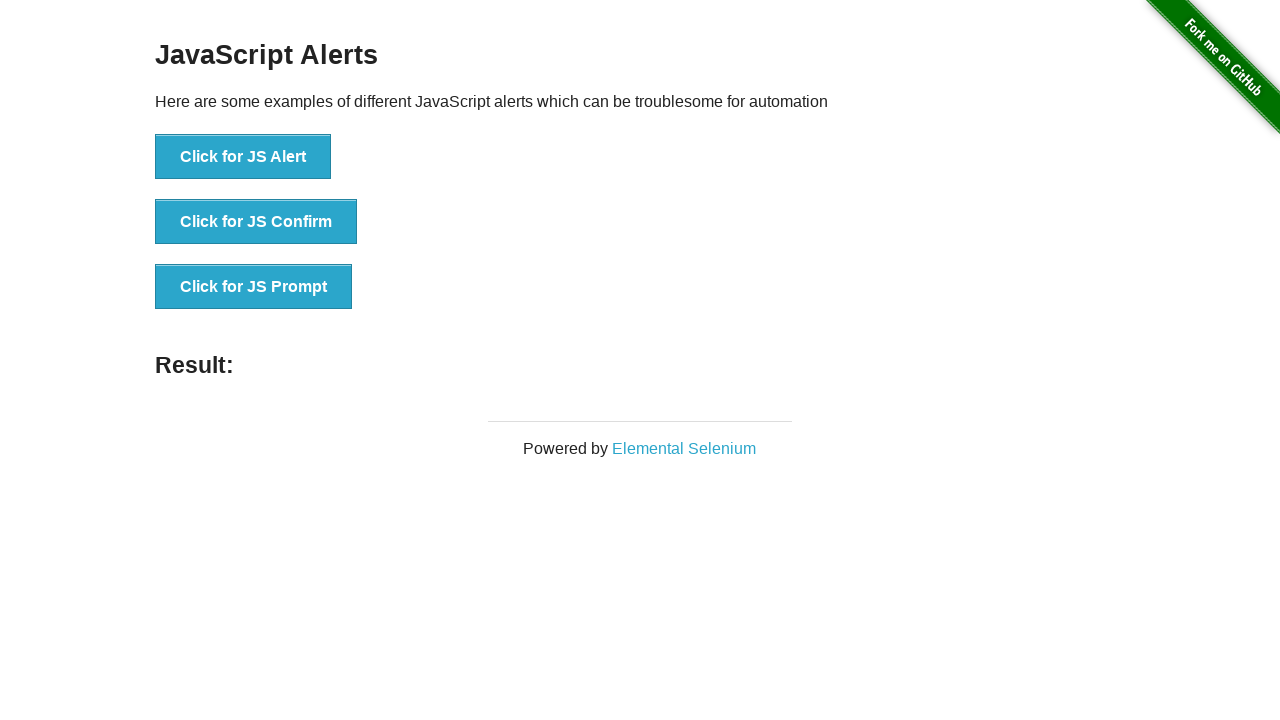

Set up dialog handler to accept JavaScript alert
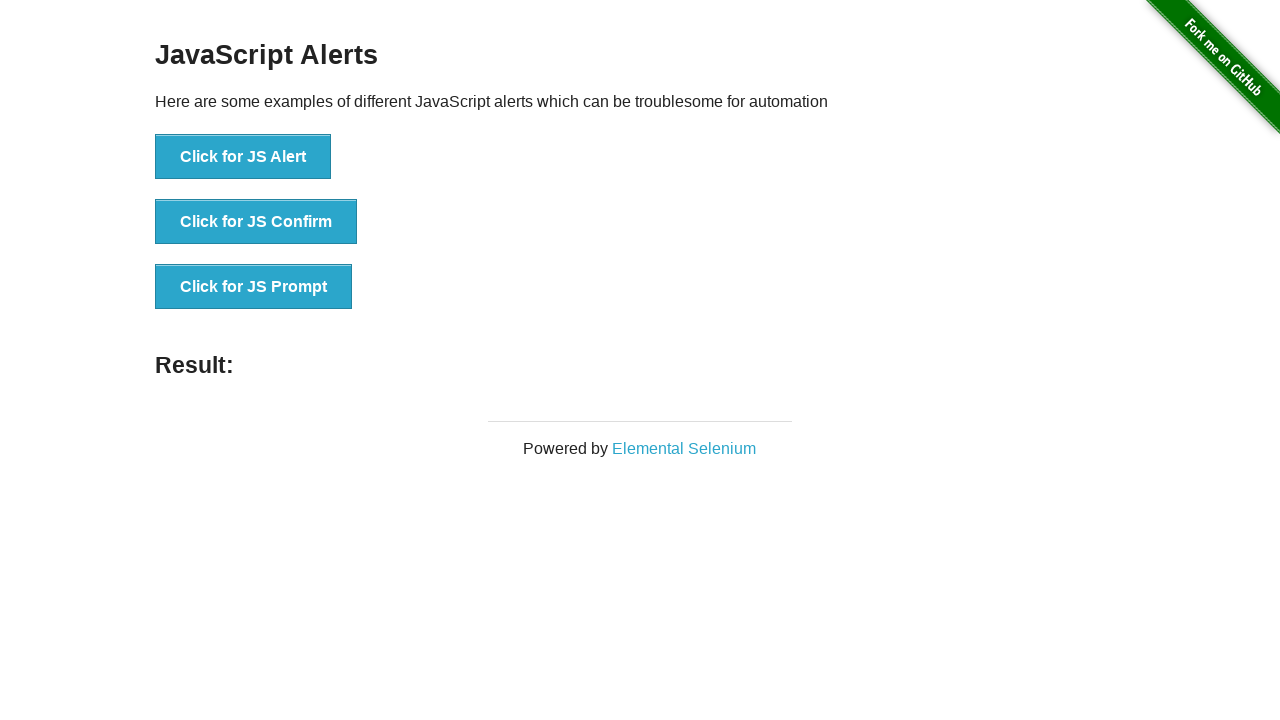

Clicked button to trigger JavaScript alert at (243, 157) on xpath=//button[contains(text(),'Click for JS Alert')]
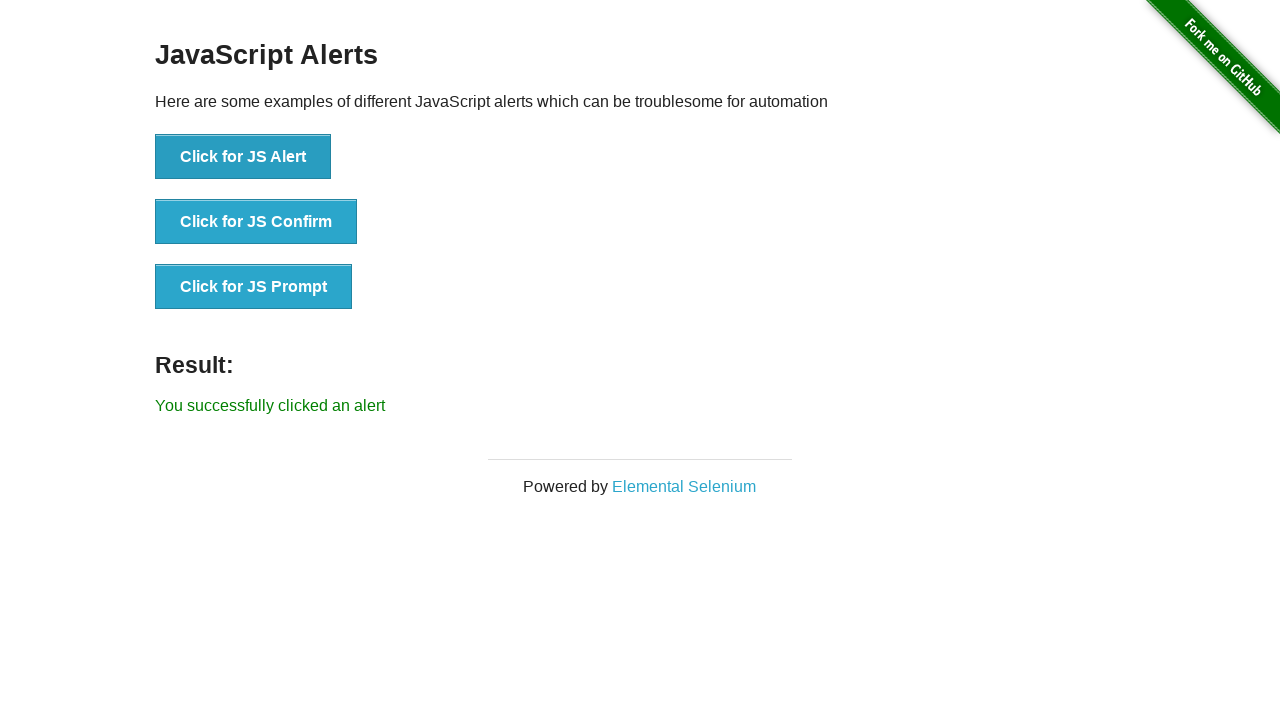

Result message appeared after accepting alert
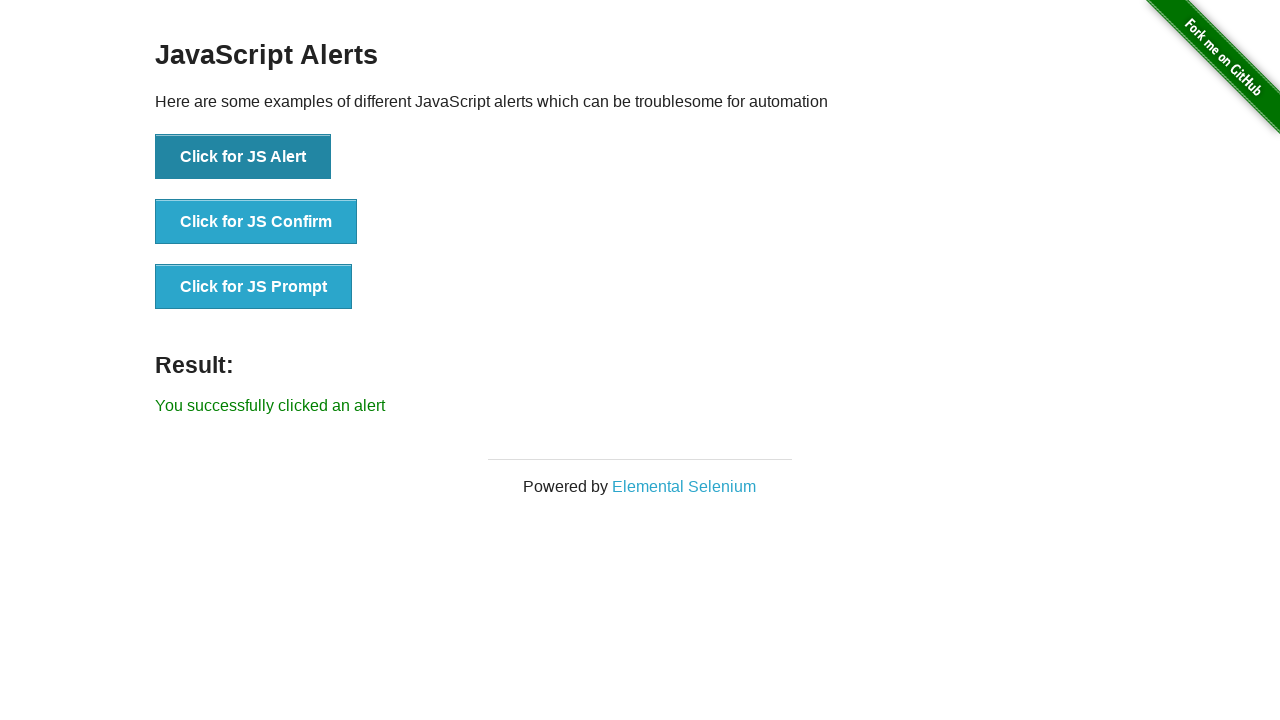

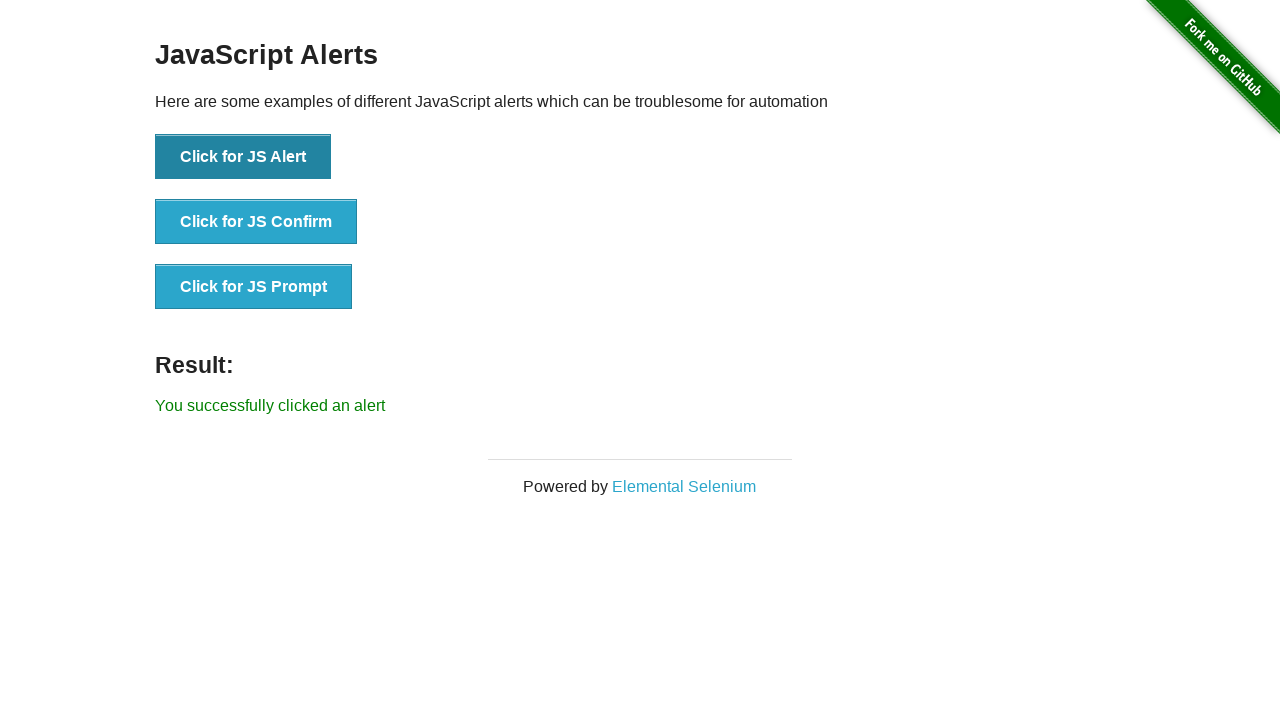